Tests basic browser window manipulation by navigating to educastic.com and performing window maximize, fullscreen, and resize operations

Starting URL: https://www.educastic.com/

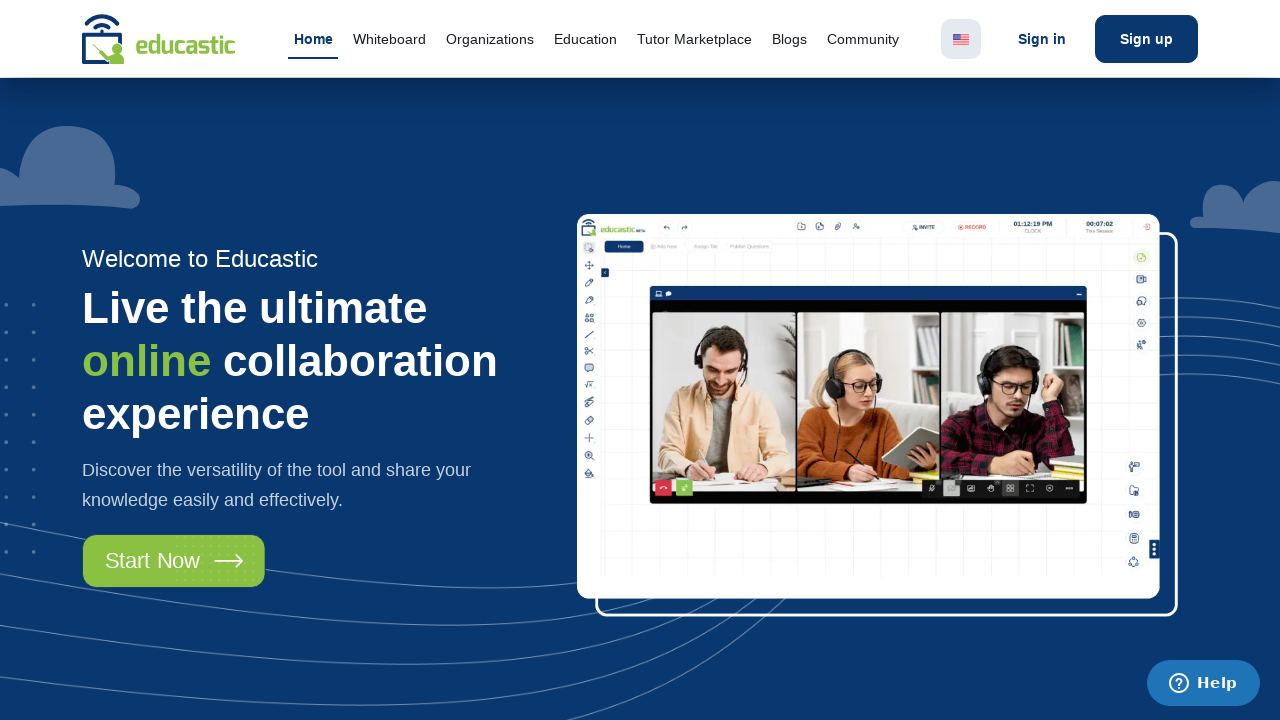

Navigated to educastic.com
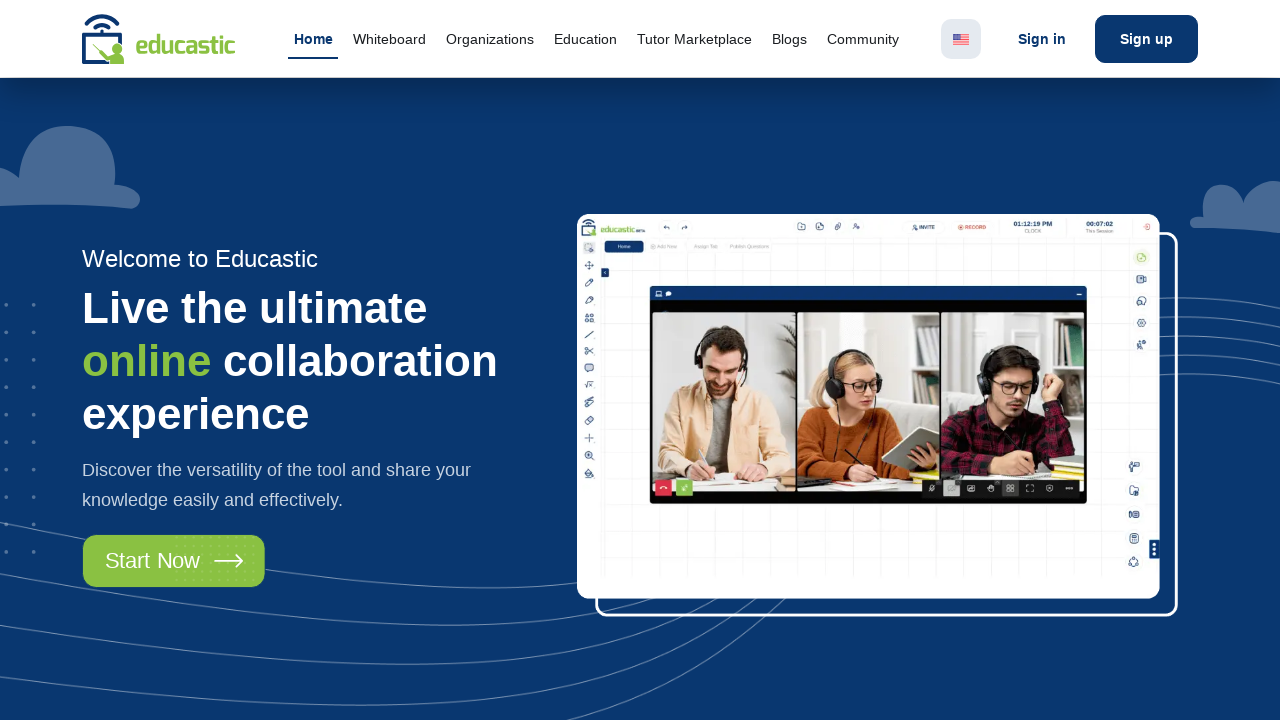

Page loaded - domcontentloaded state reached
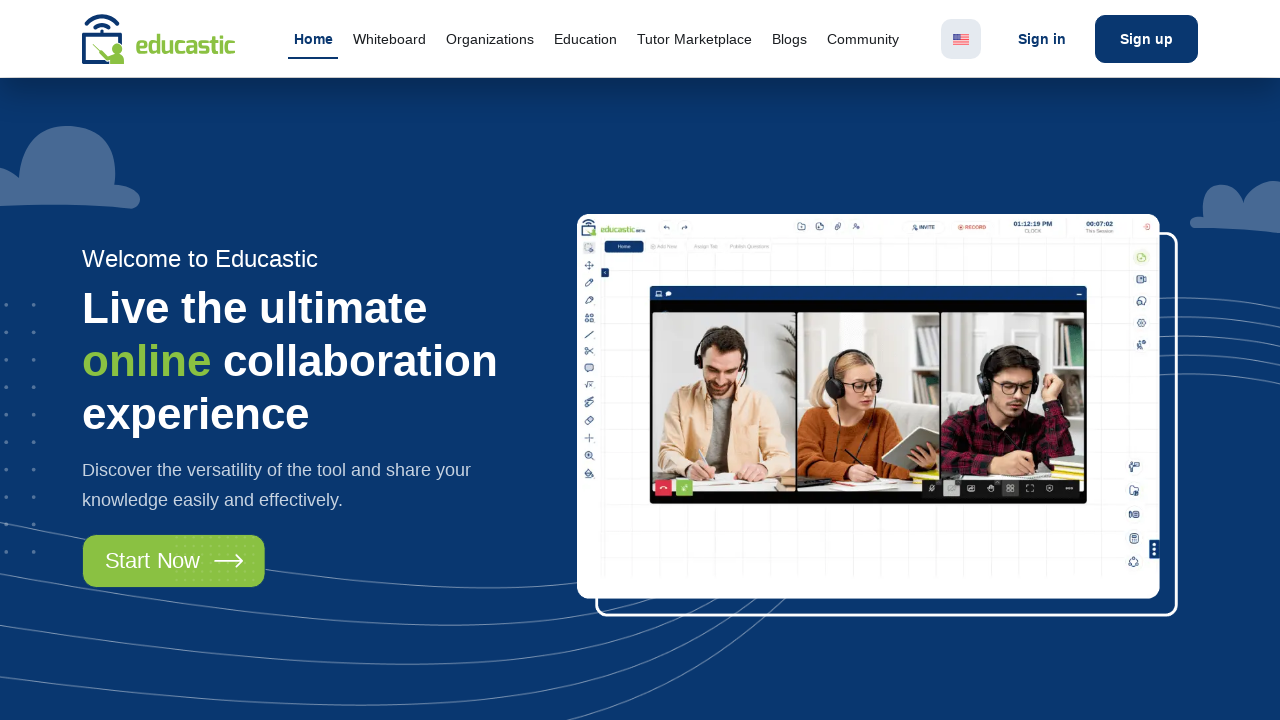

Pressed Escape key to dismiss any popups
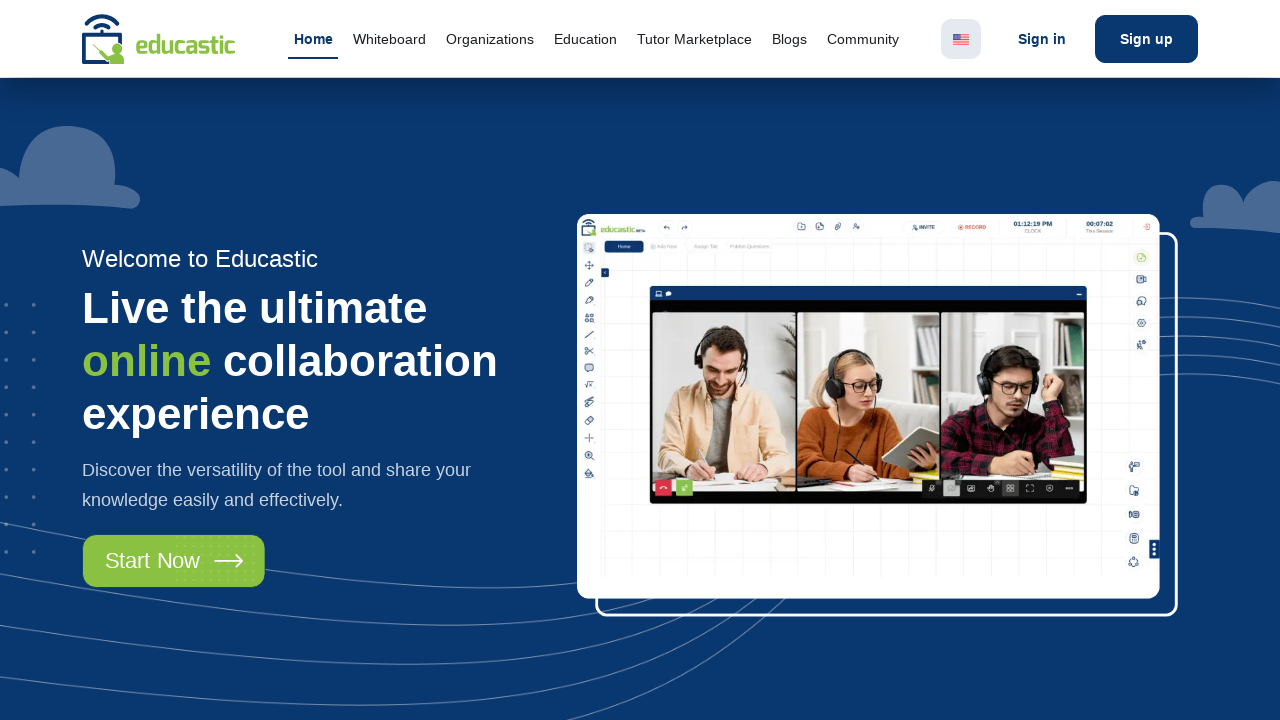

Resized window to 400x800 pixels
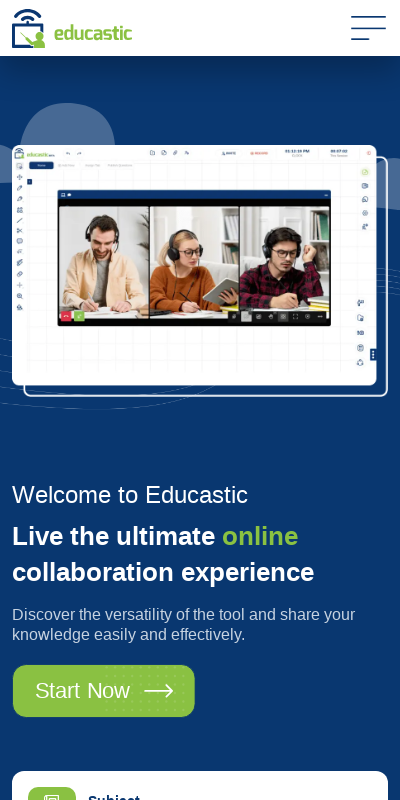

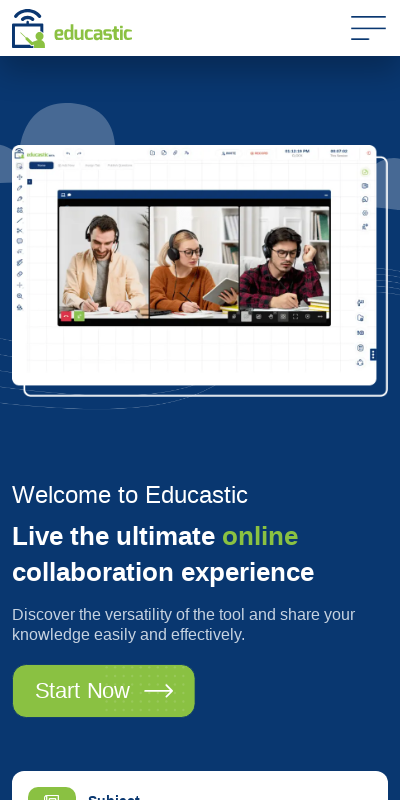